Tests the Paytm mobile recharge form by entering a phone number and verifying that the operator and circle fields are auto-populated based on the entered number.

Starting URL: https://paytm.com/recharge

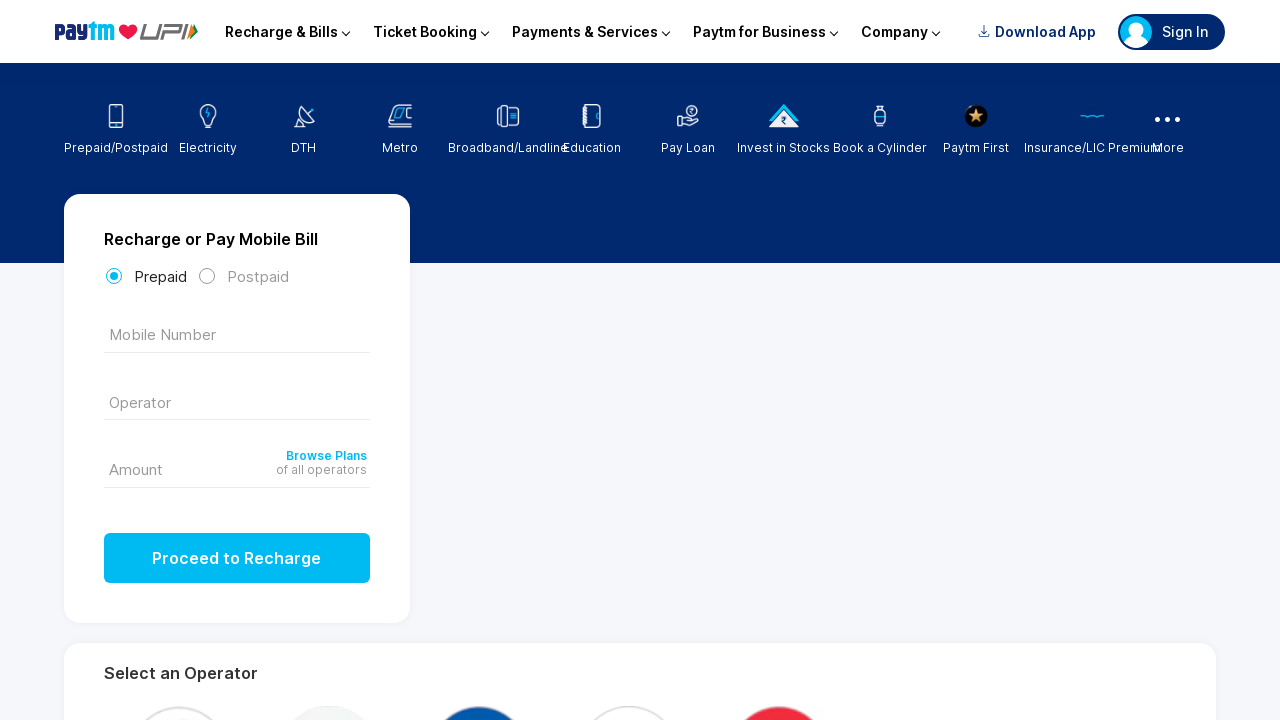

Entered phone number '9876543210' in mobile number field on input[type='tel']
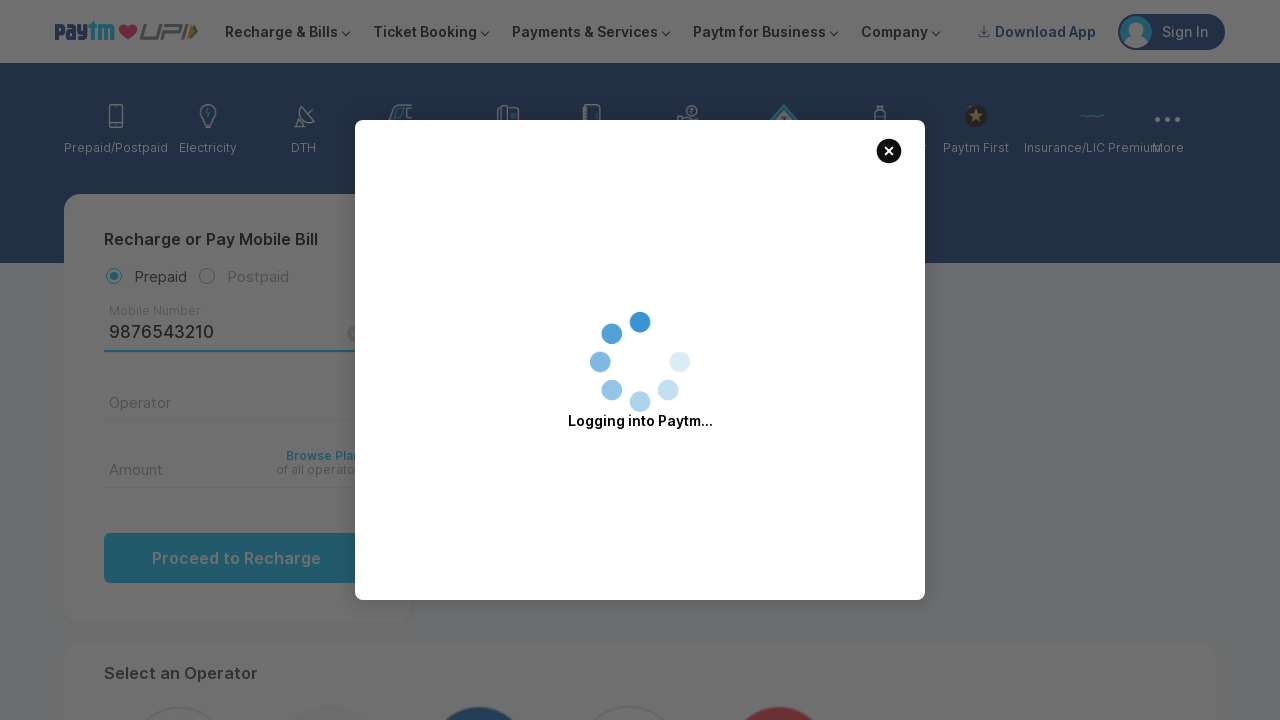

Waited 3 seconds for auto-population of operator and circle fields
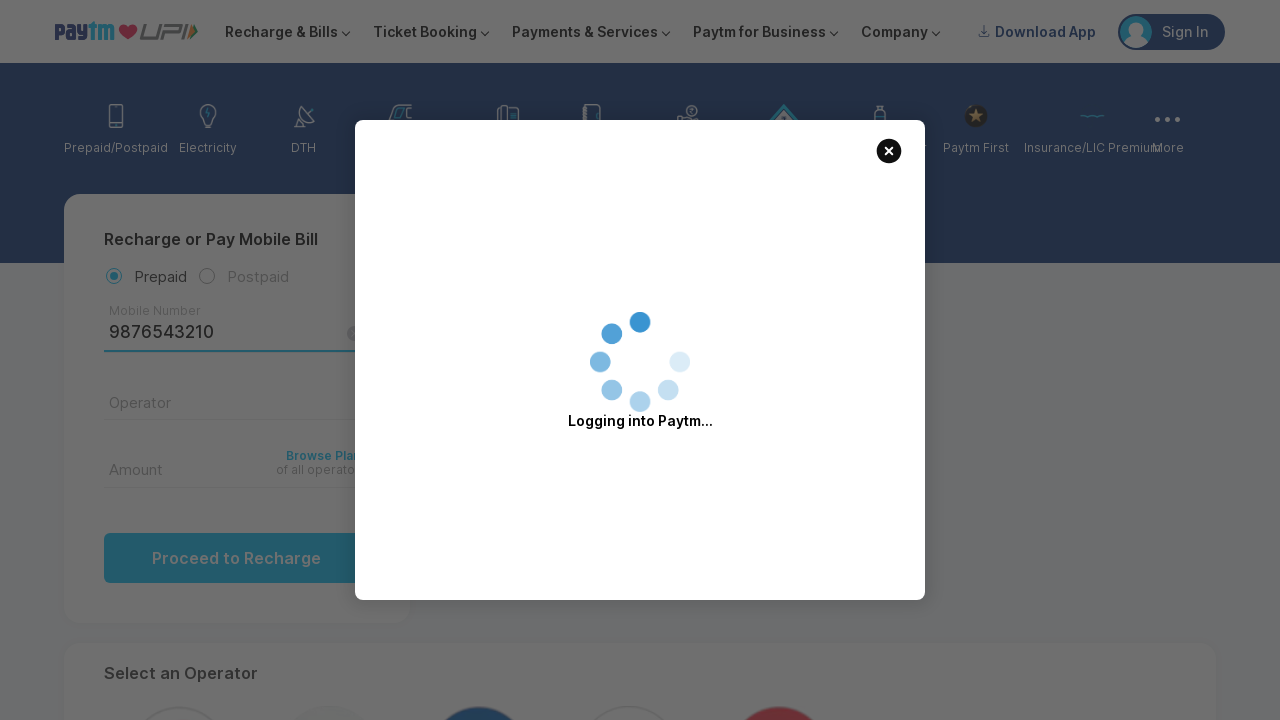

Operator field appeared and was populated
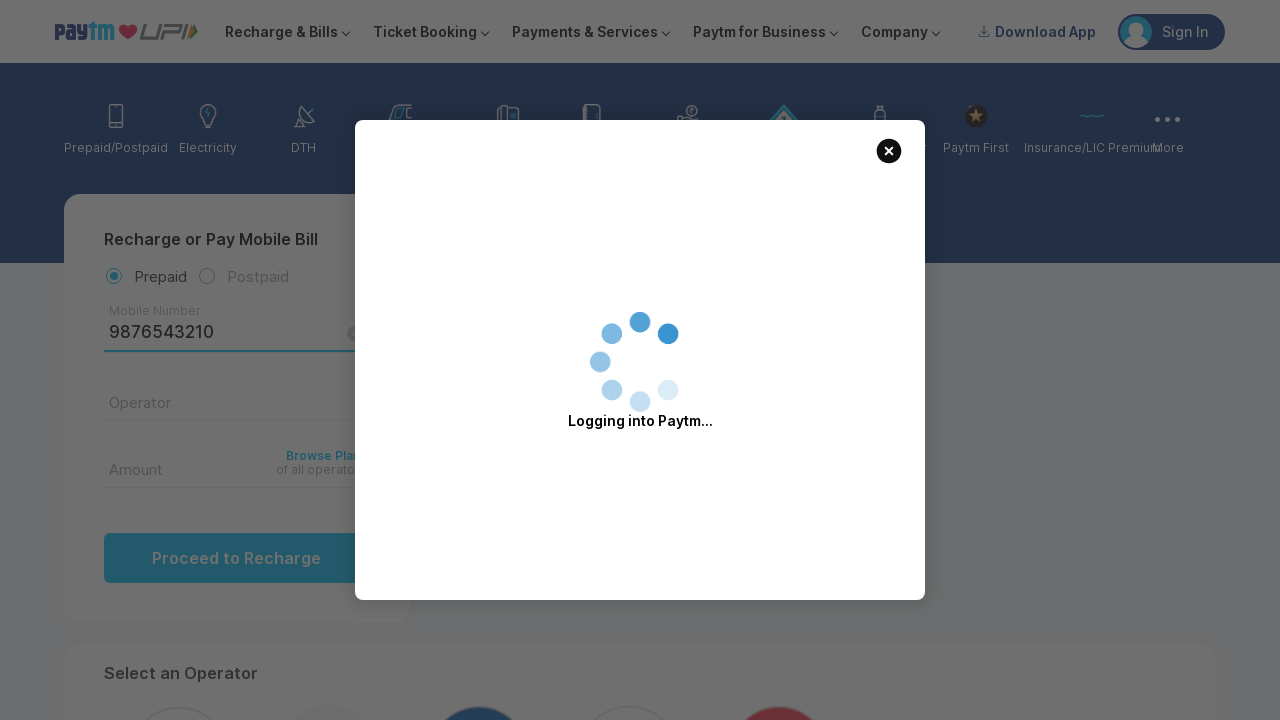

Circle field appeared and was populated
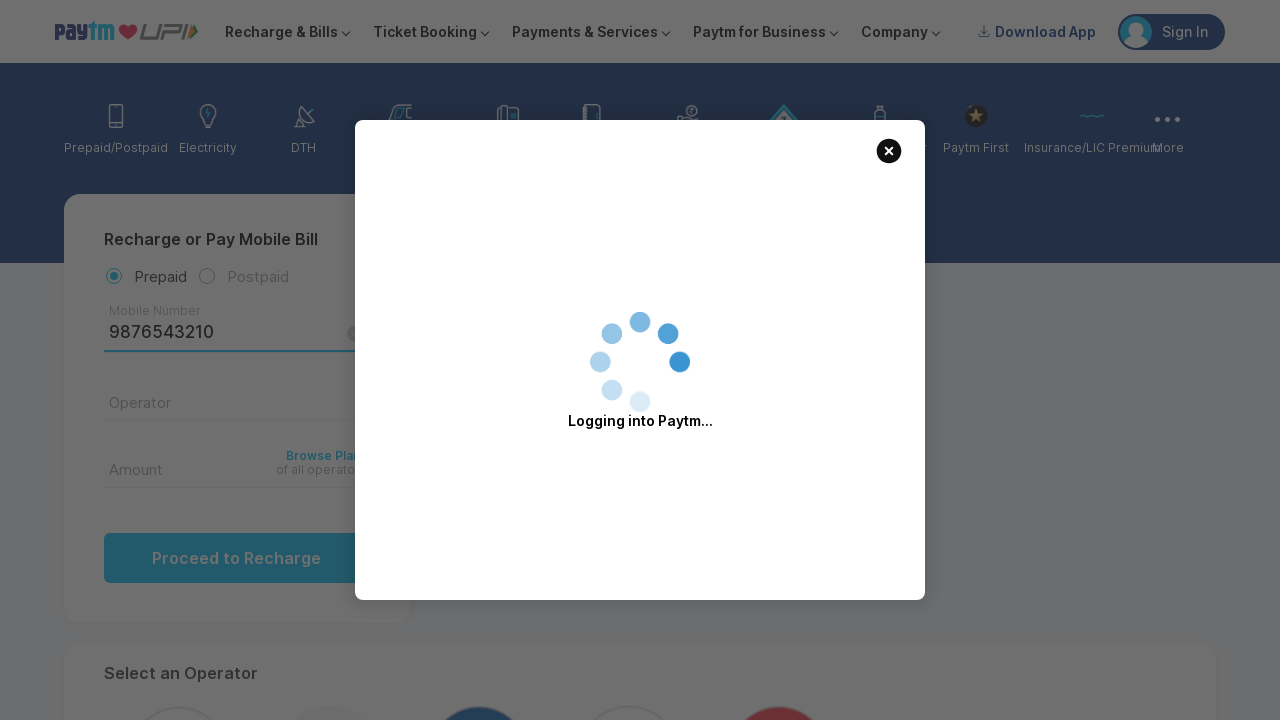

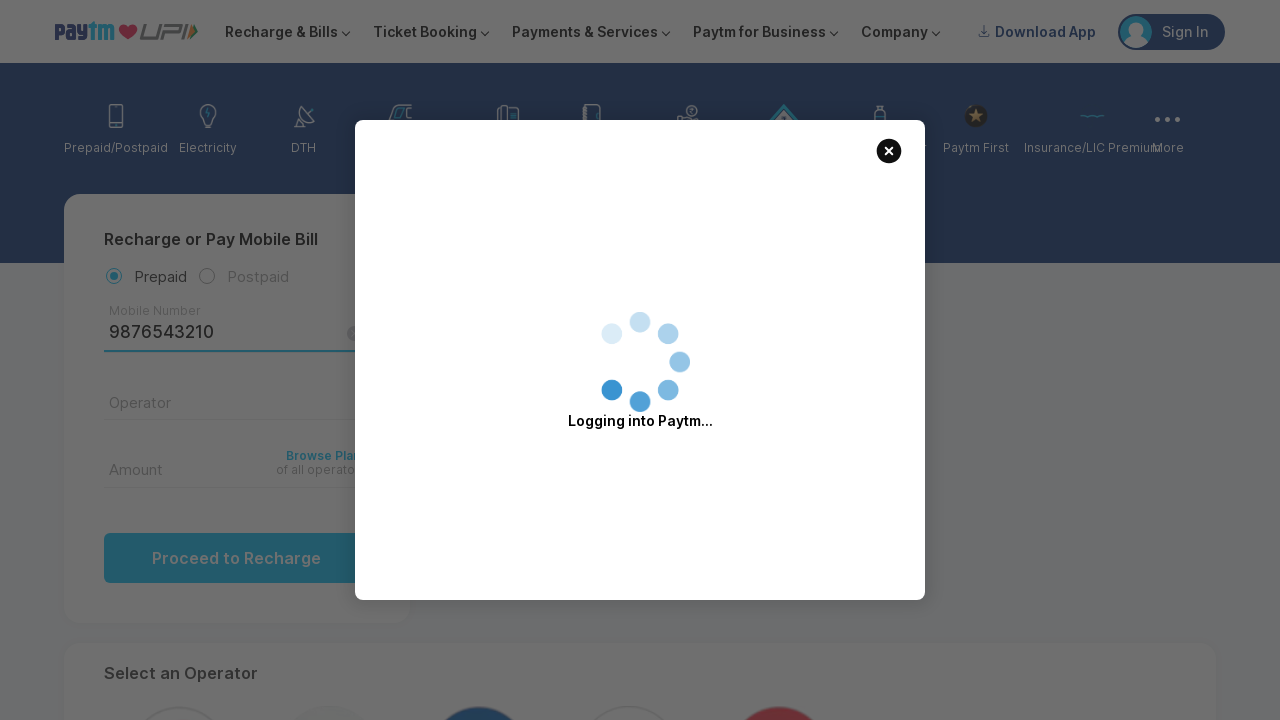